Tests an e-commerce checkout flow by adding specific vegetables to cart, applying a promo code, and completing the order with country selection

Starting URL: https://rahulshettyacademy.com/seleniumPractise/

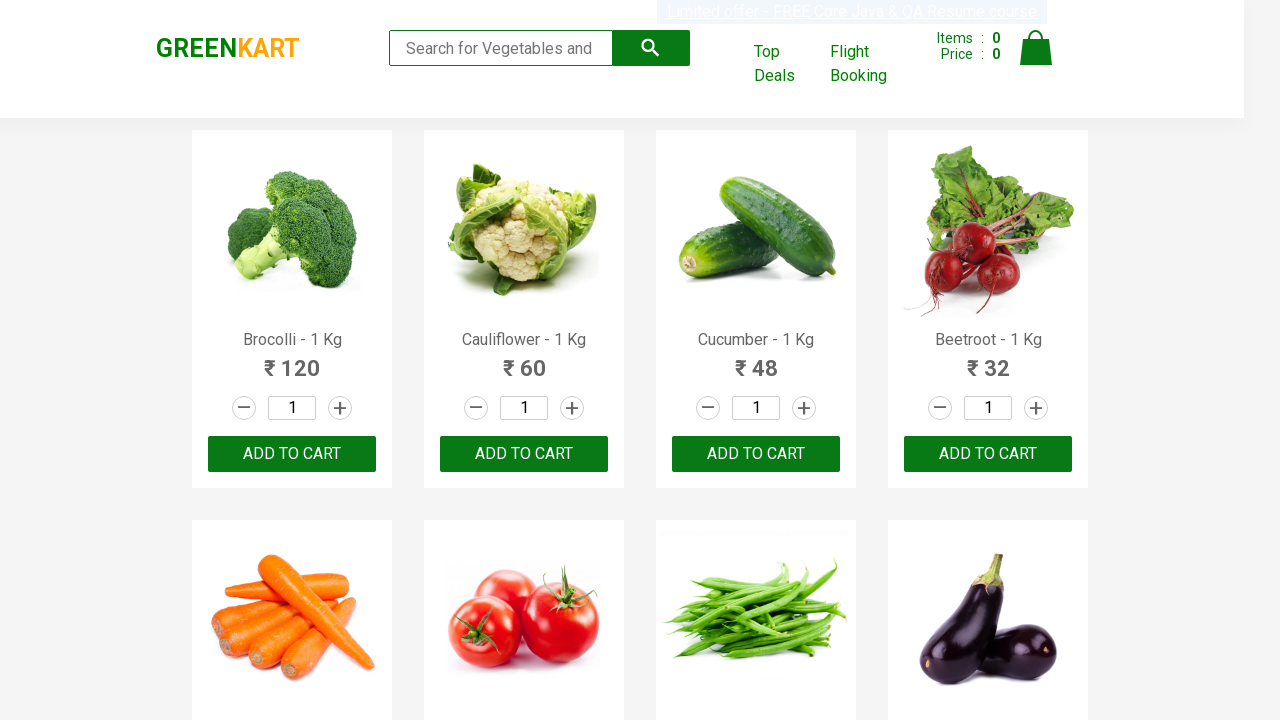

Retrieved all product name elements from page
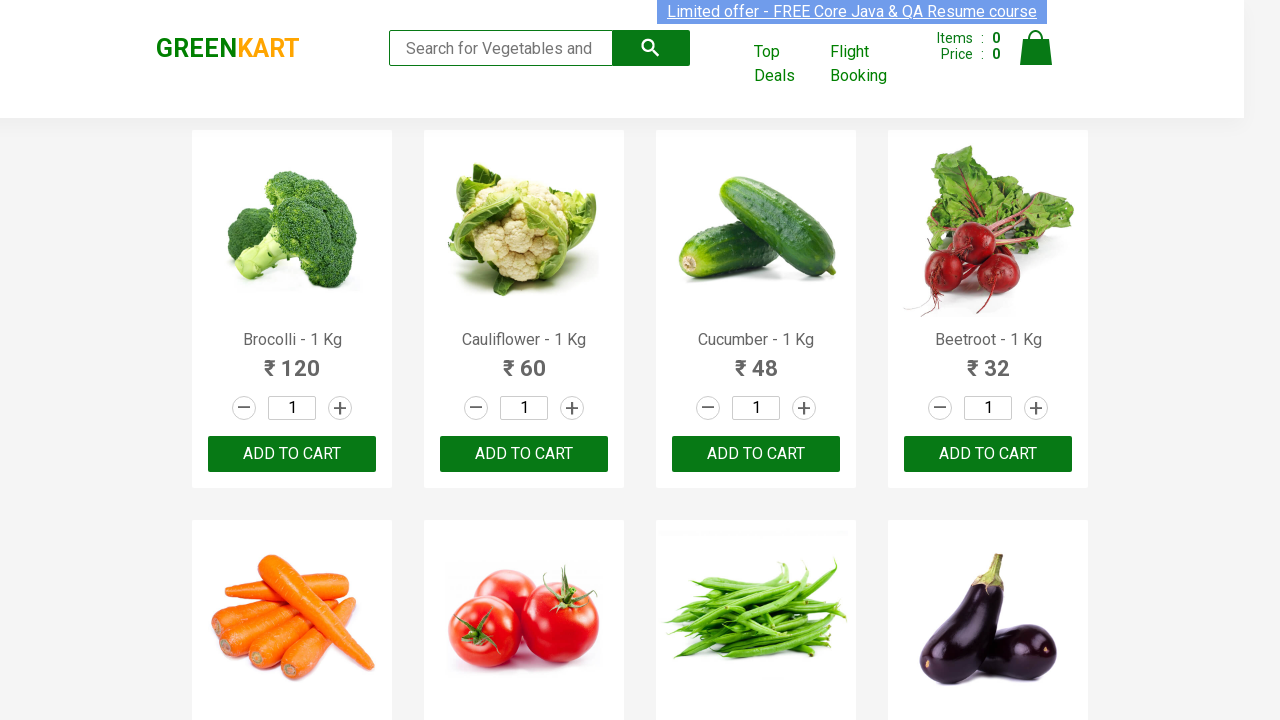

Added Brocolli to cart
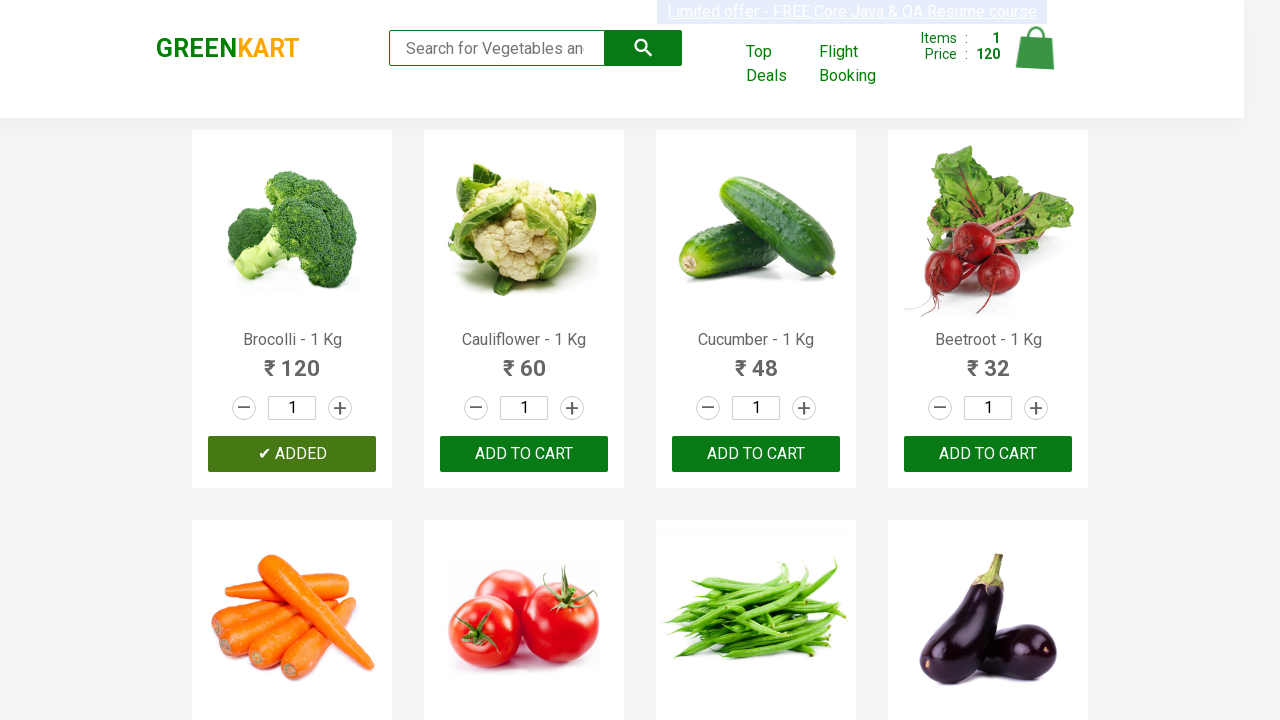

Waited 2 seconds for cart update
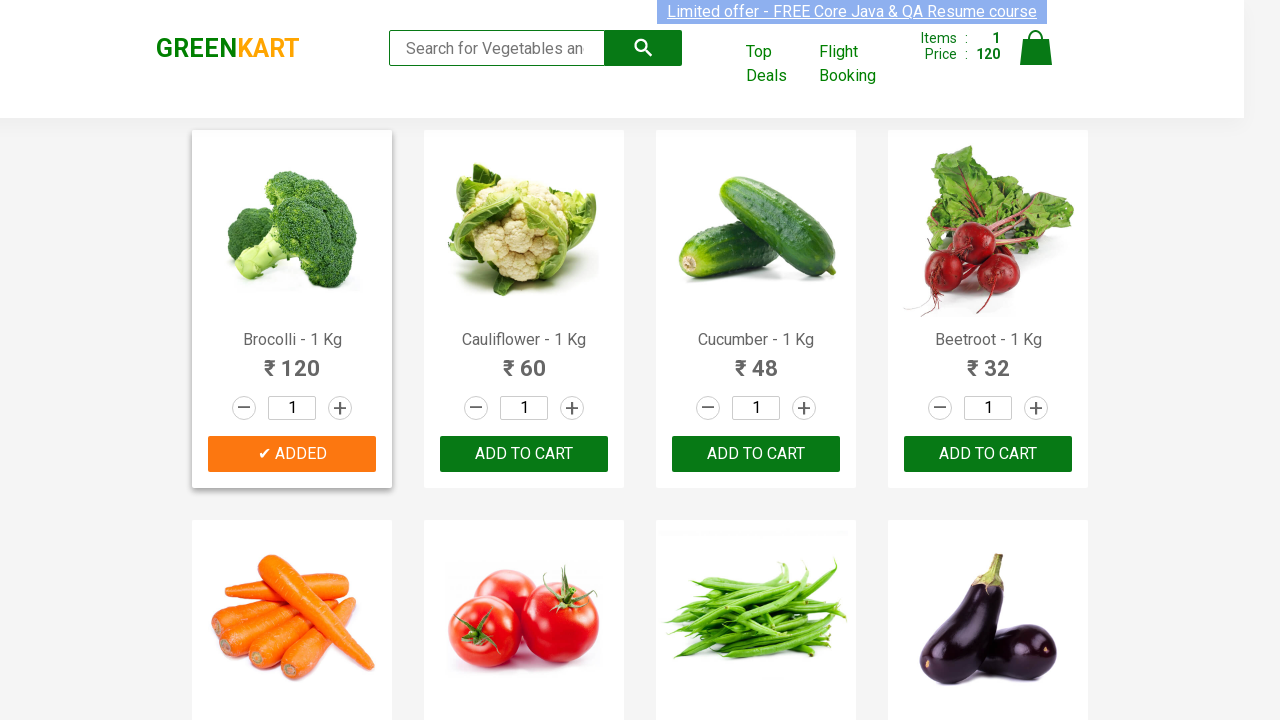

Added Cauliflower to cart
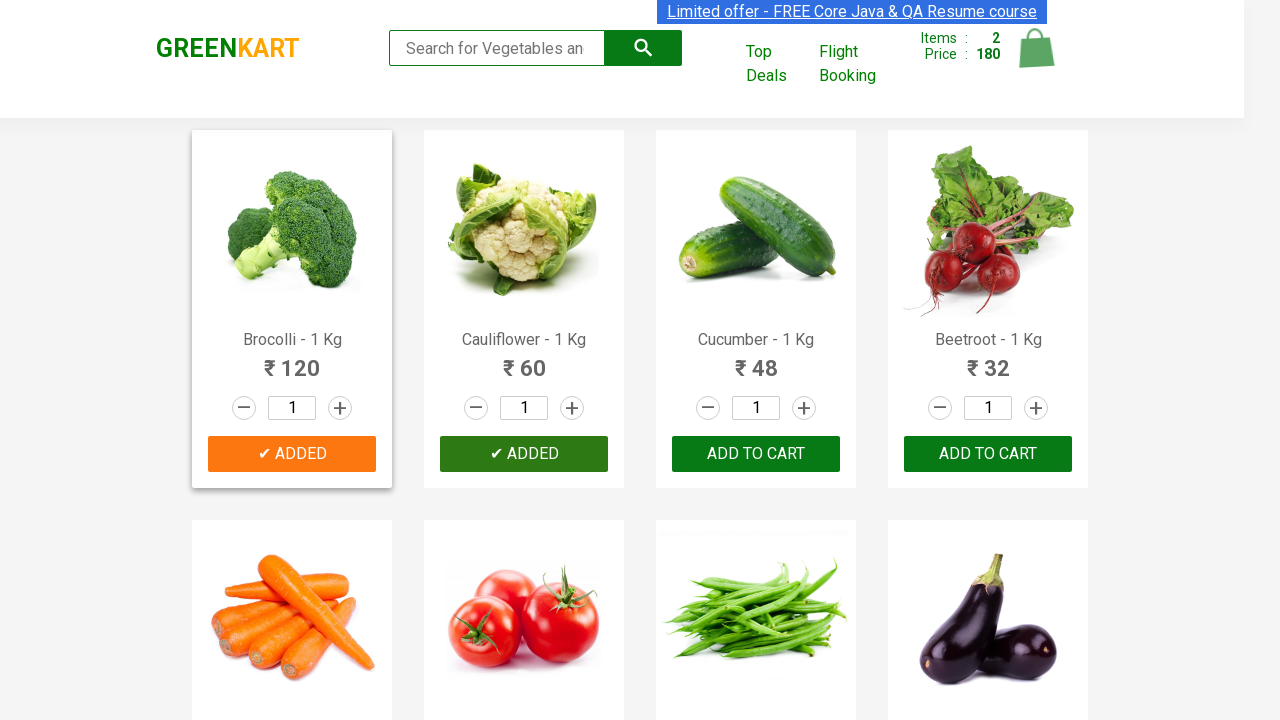

Waited 2 seconds for cart update
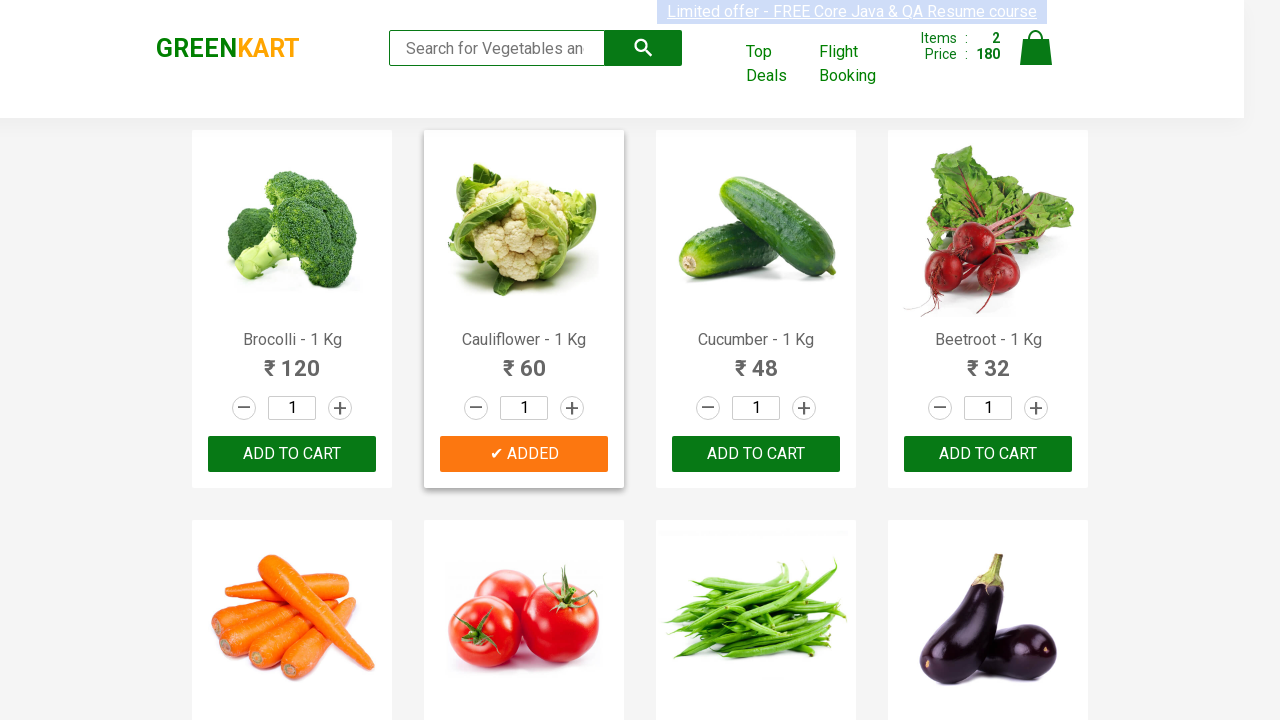

Added Cucumber to cart
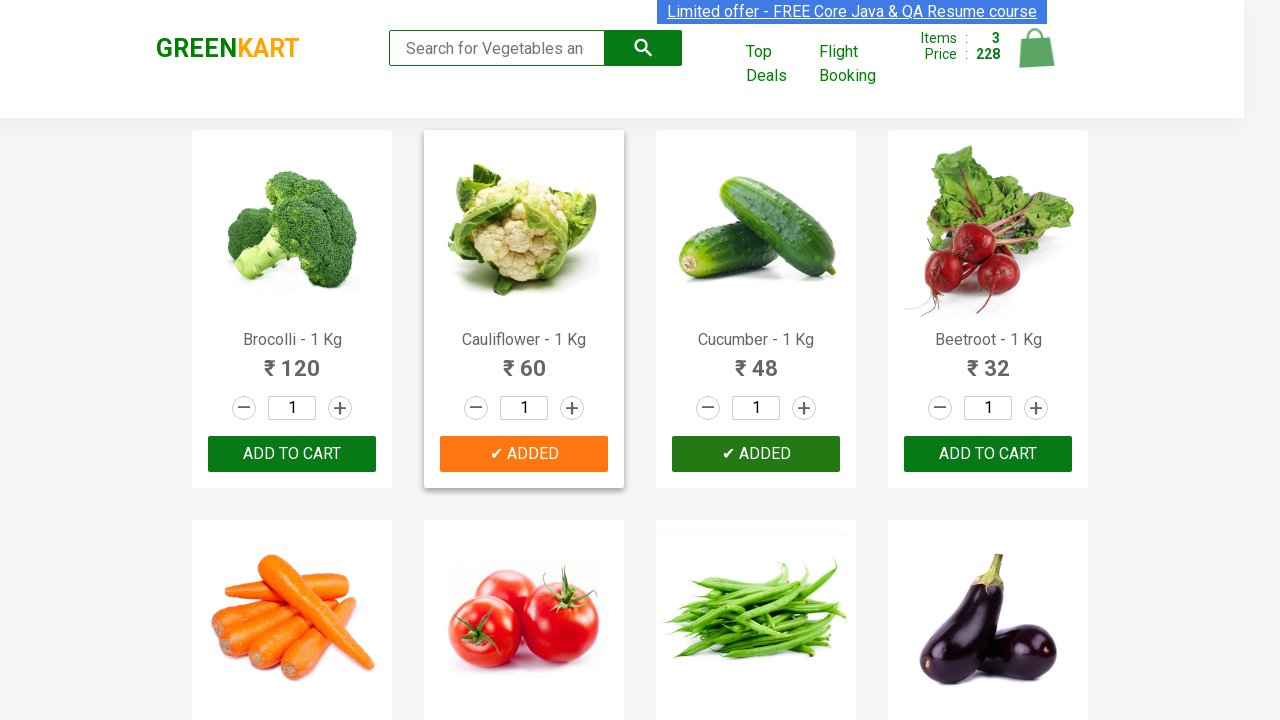

Waited 2 seconds for cart update
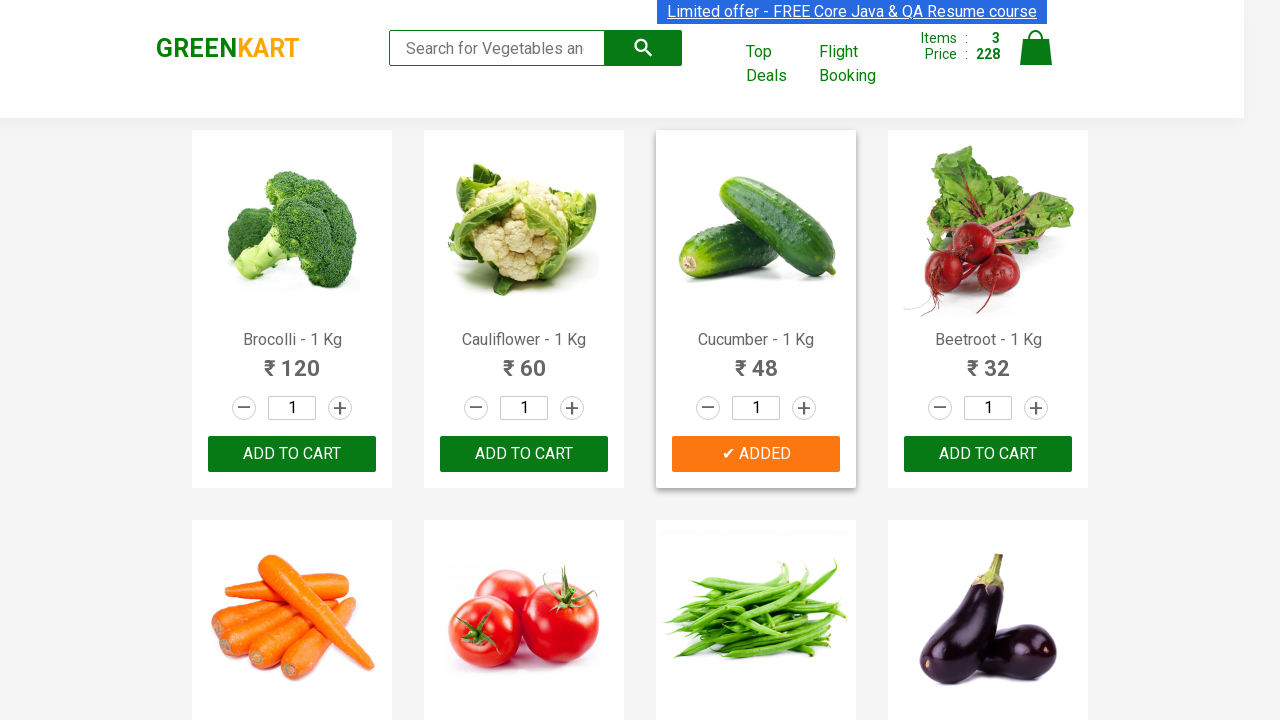

Added Beetroot to cart
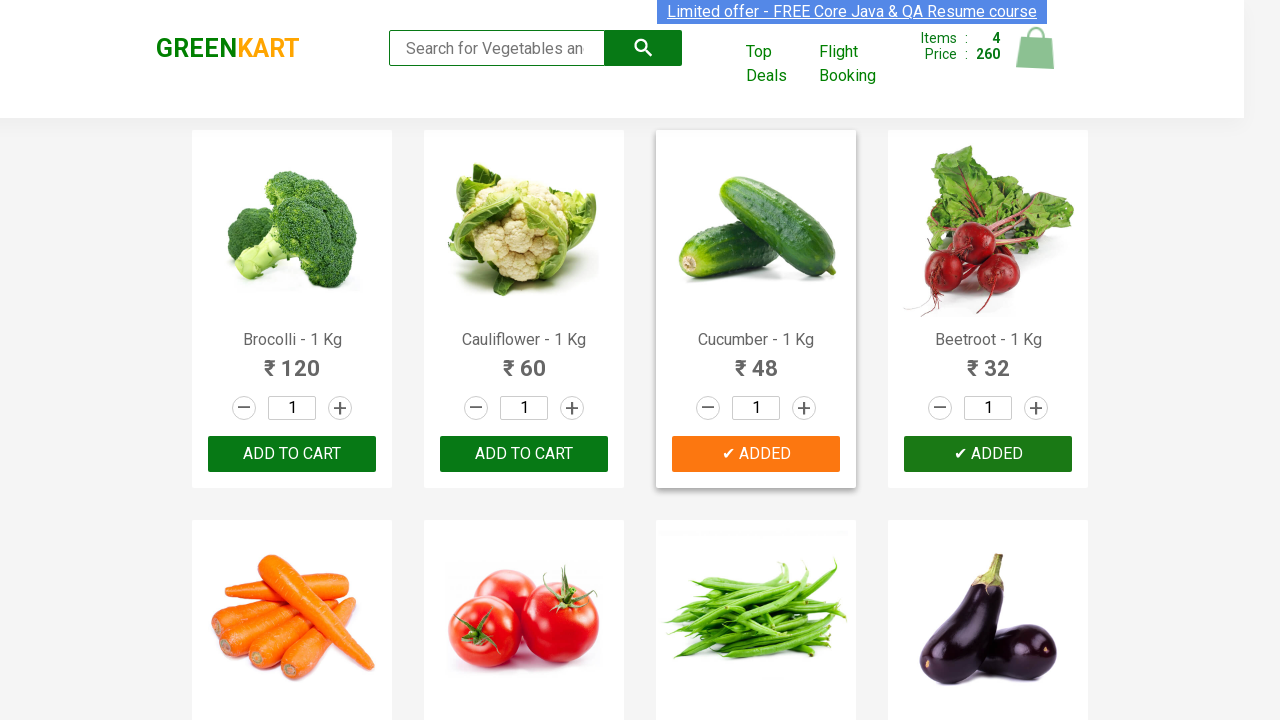

Waited 2 seconds for cart update
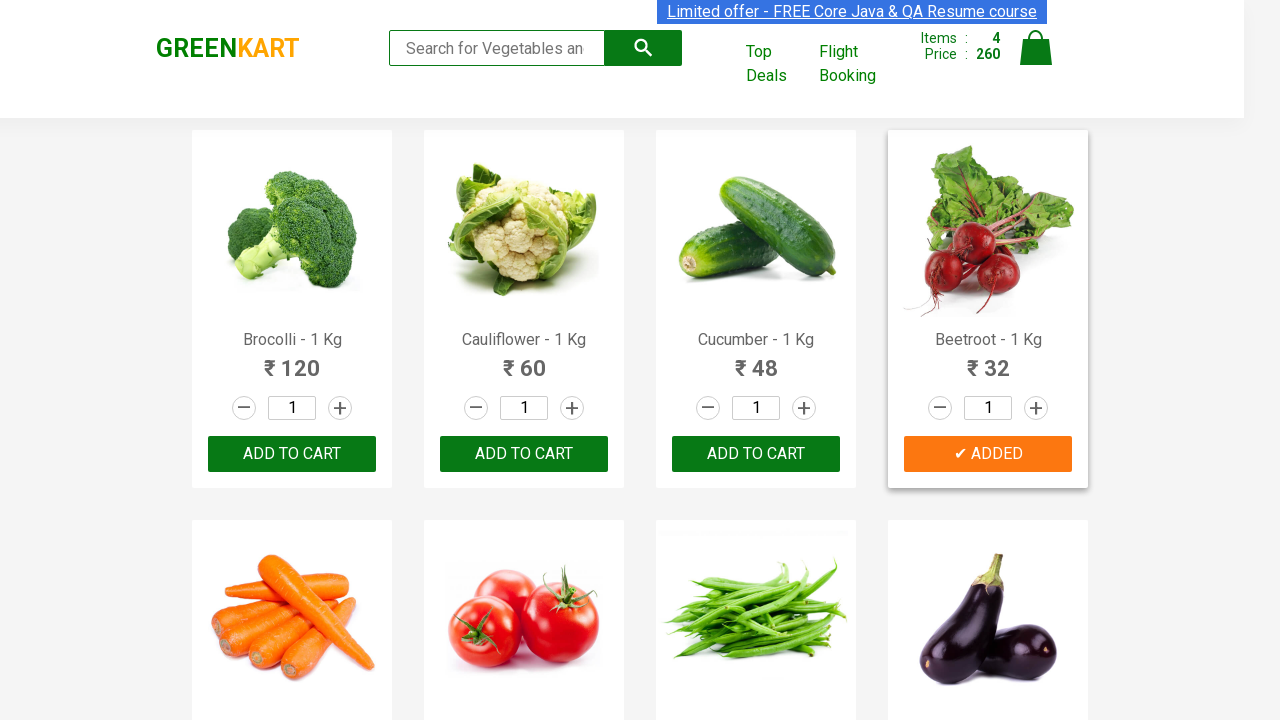

Clicked cart icon to view shopping cart at (1036, 59) on xpath=//a[@class='cart-icon']
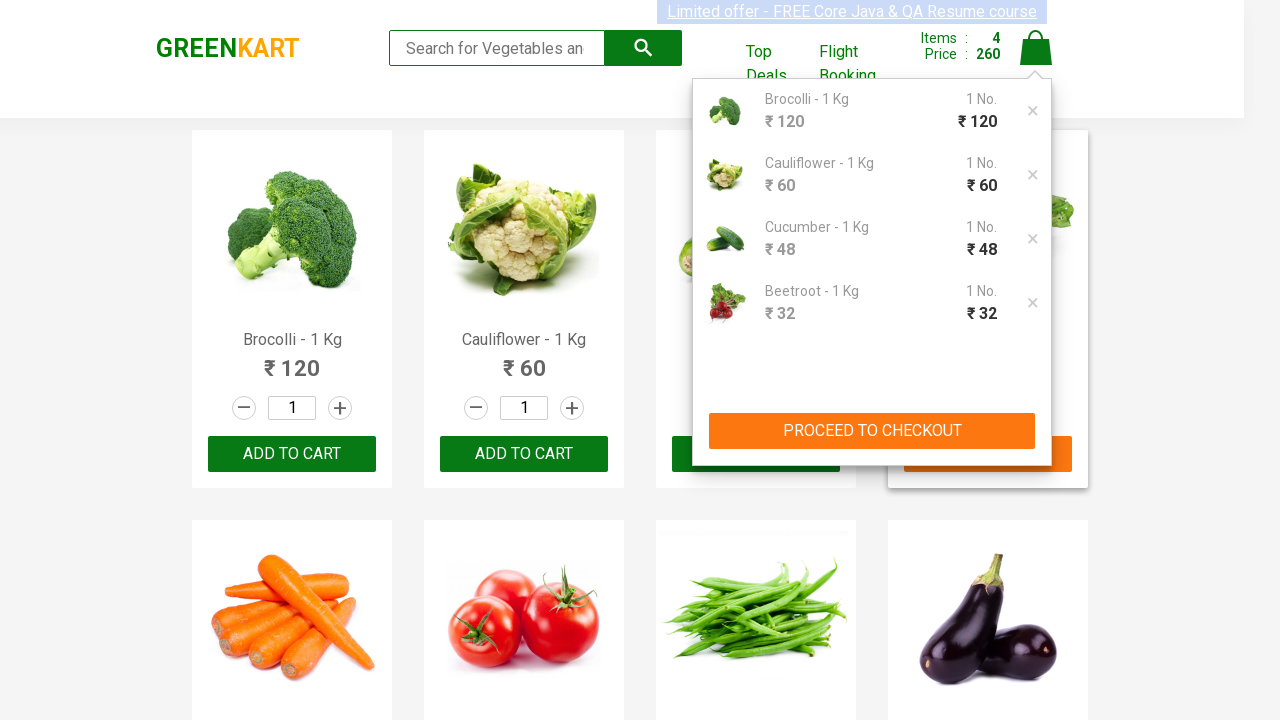

Clicked PROCEED TO CHECKOUT button at (872, 431) on xpath=//button[text()='PROCEED TO CHECKOUT']
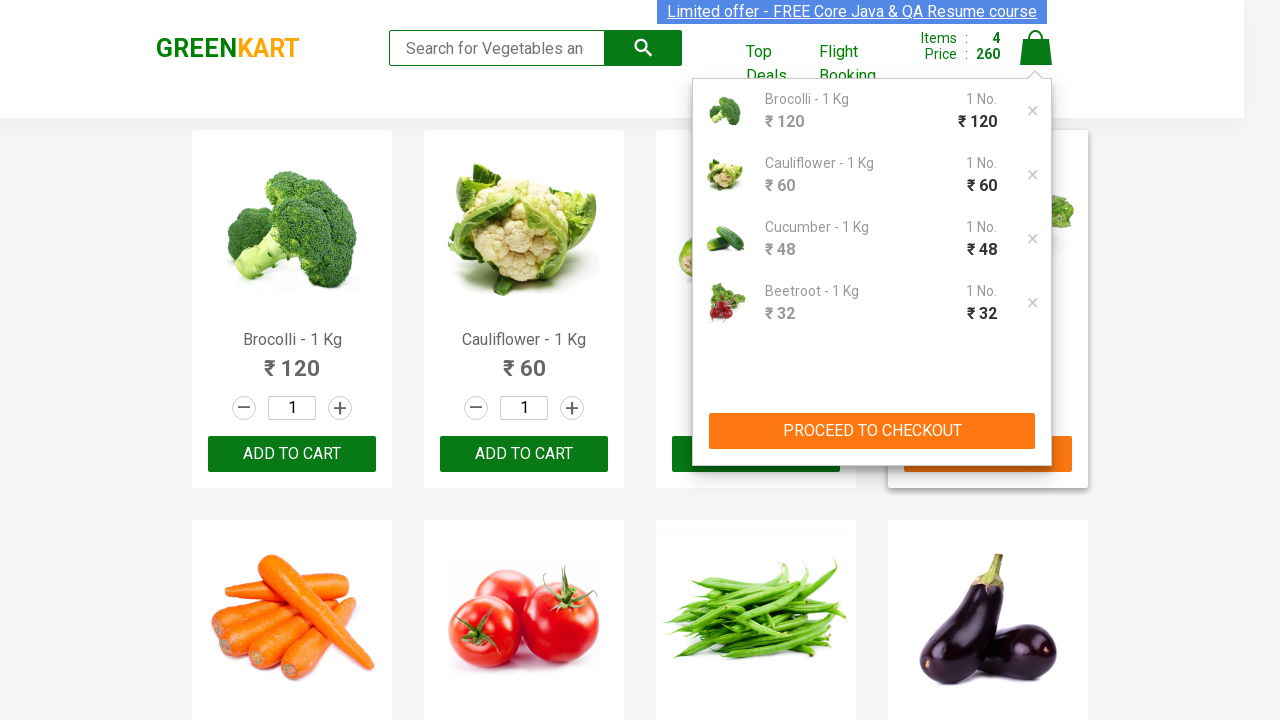

Entered promo code 'testpromo123' on //input[@class='promoCode']
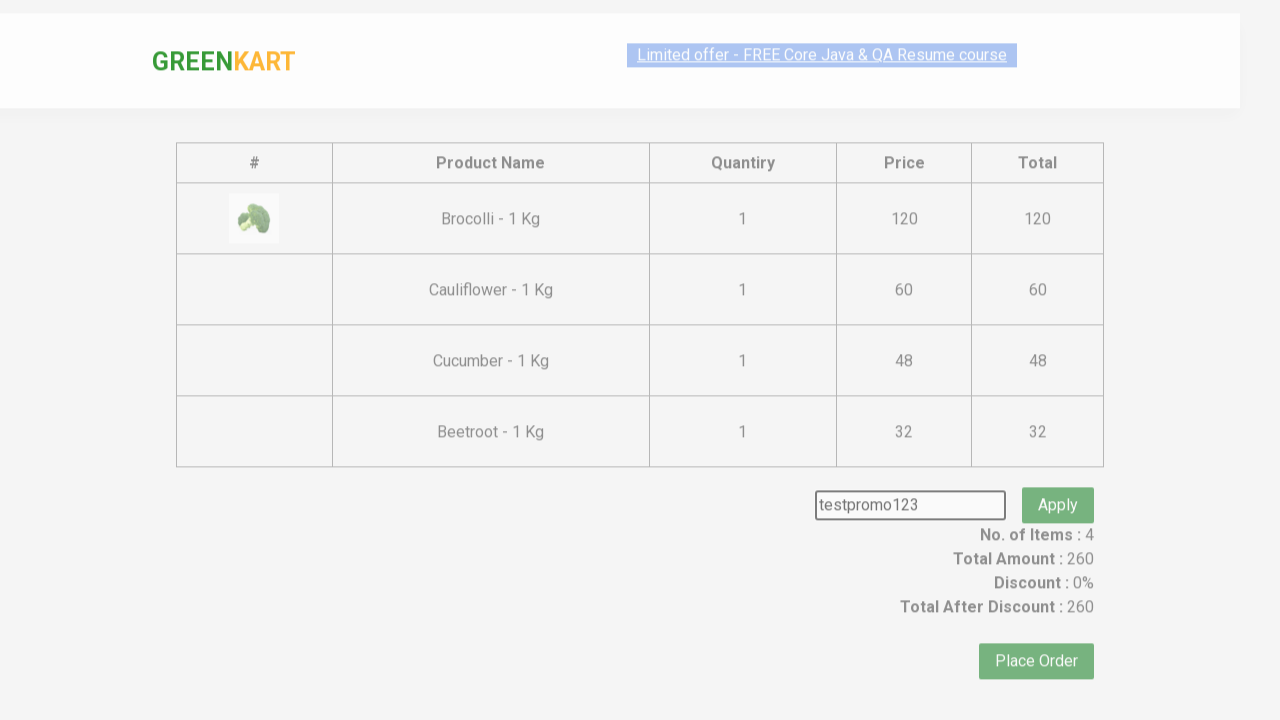

Clicked Apply button to validate promo code at (1058, 477) on xpath=//button[@class='promoBtn']
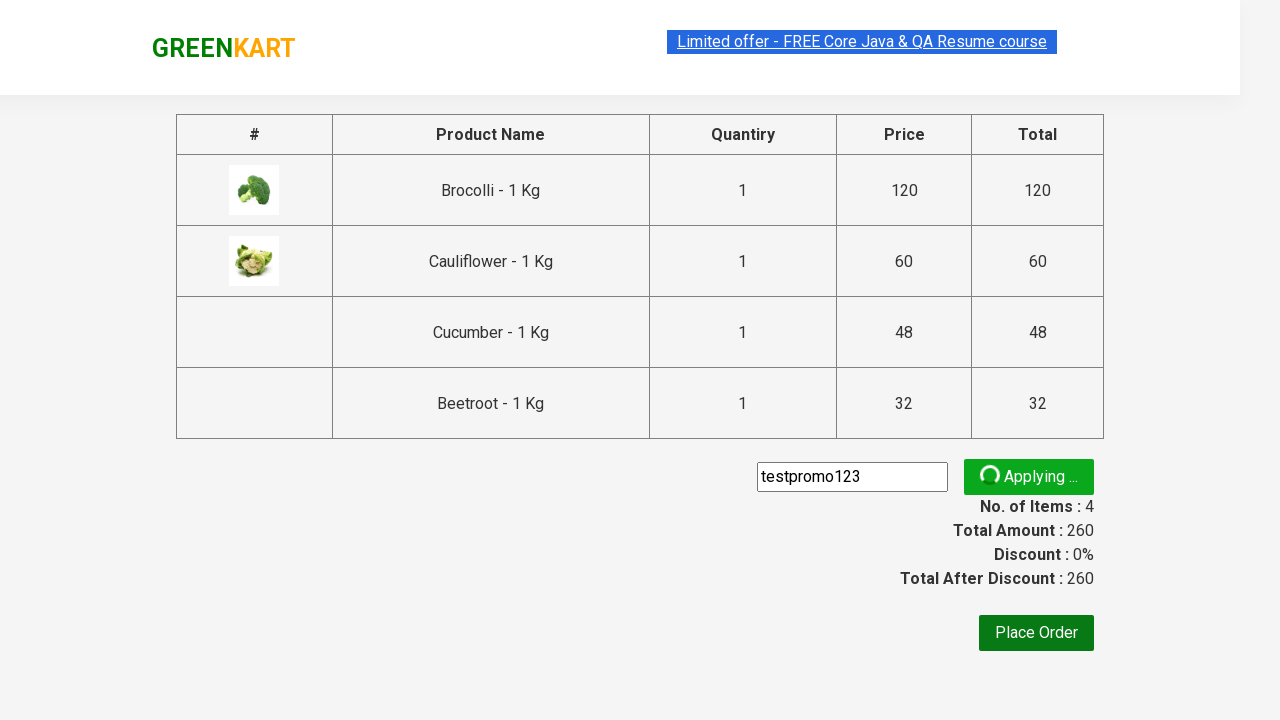

Promo code validation message appeared
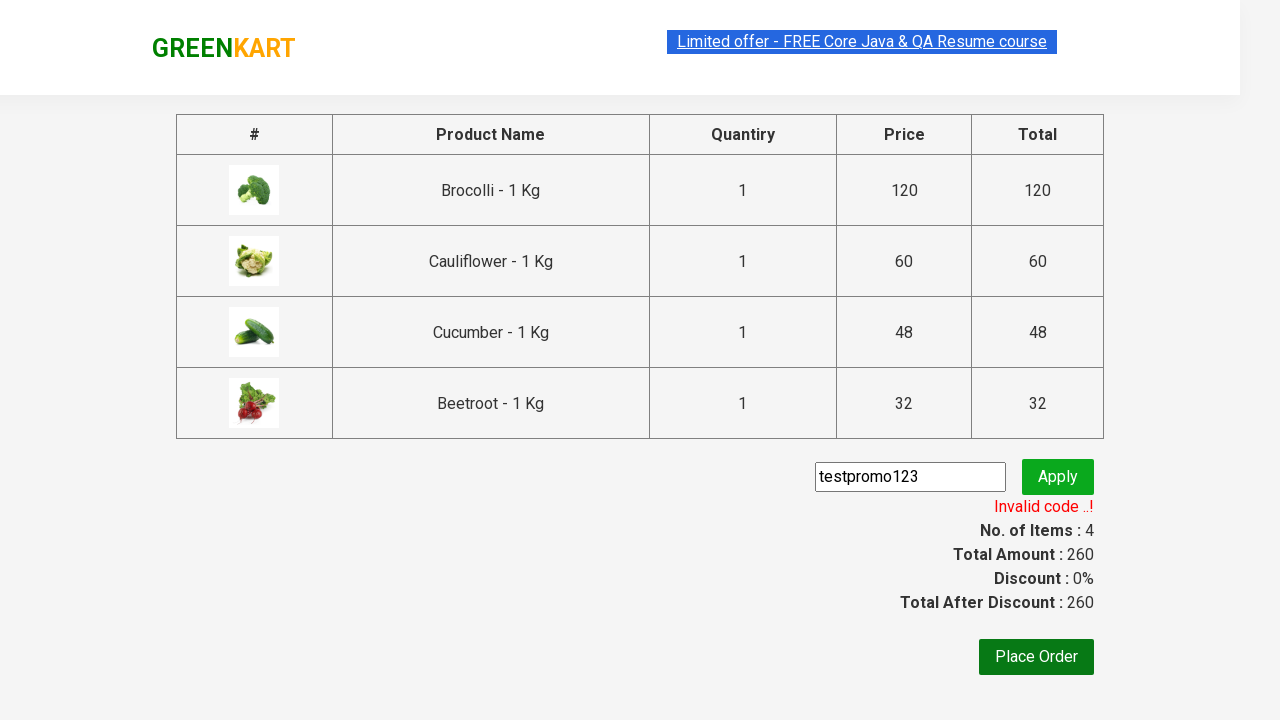

Clicked Place Order button at (1036, 657) on xpath=//button[text()='Place Order']
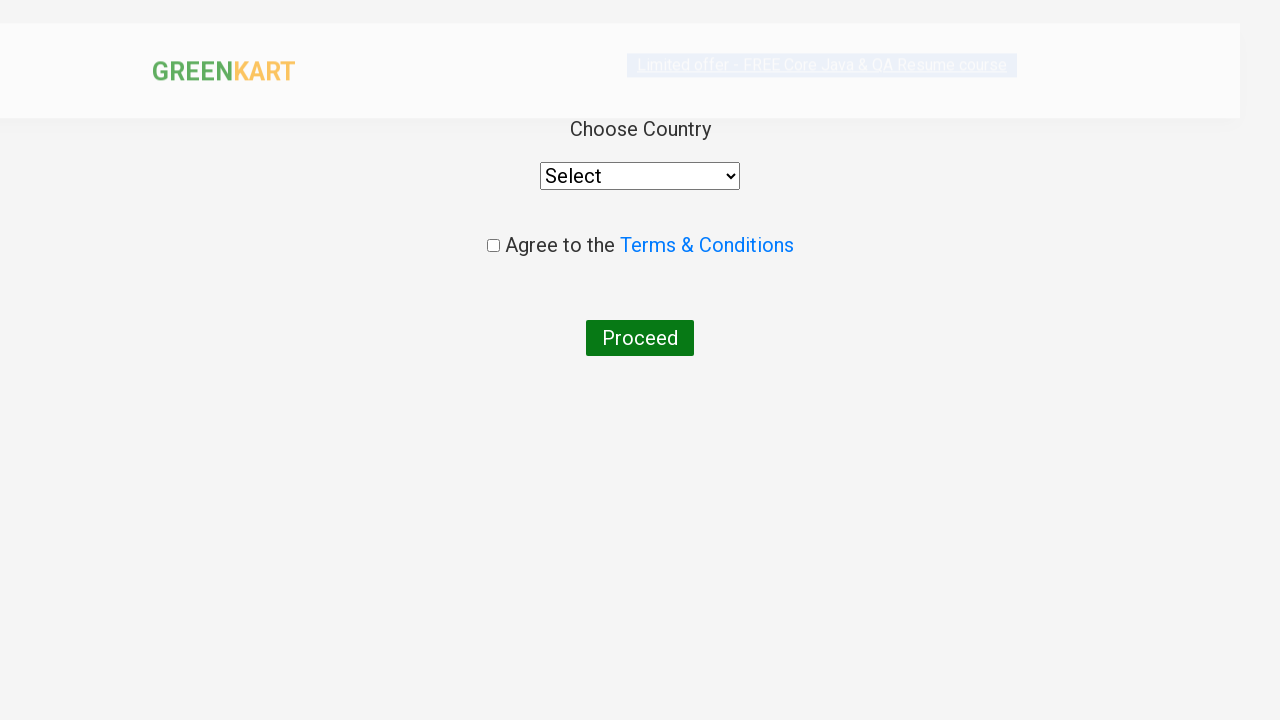

Selected 'India' from country dropdown on //select[@style='width: 200px;']
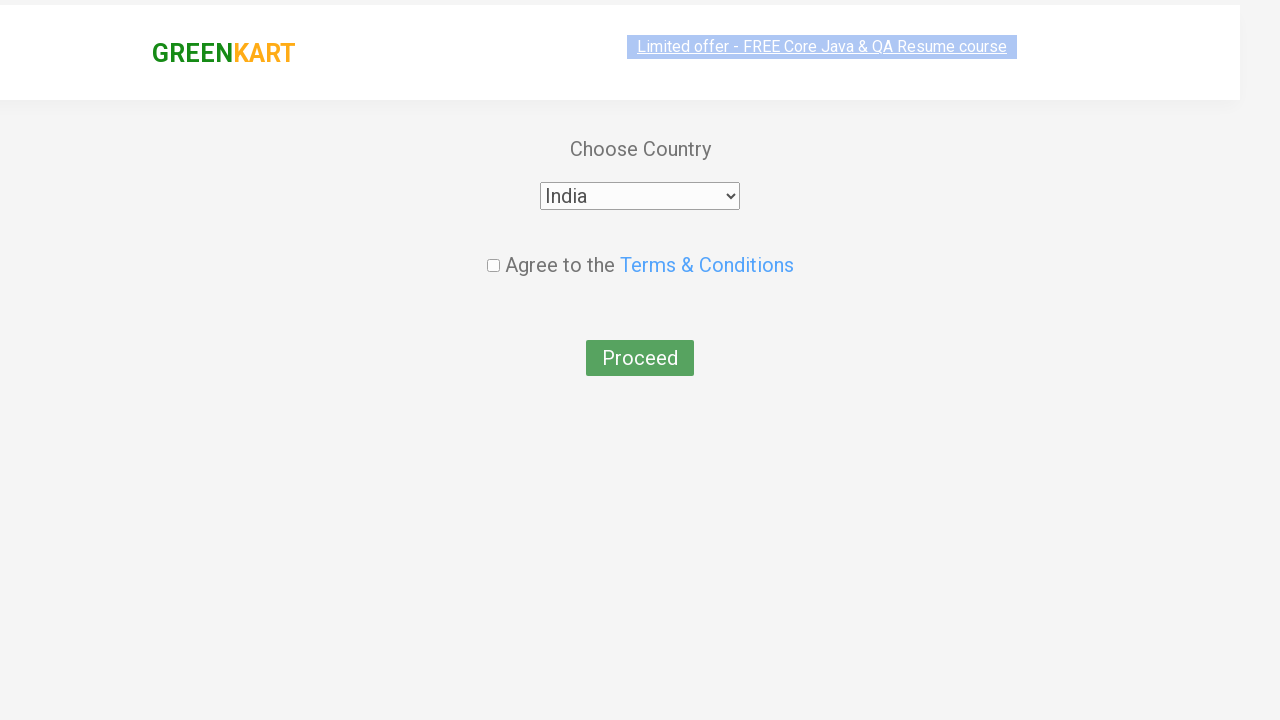

Checked terms and conditions checkbox at (493, 246) on xpath=//input[@class='chkAgree']
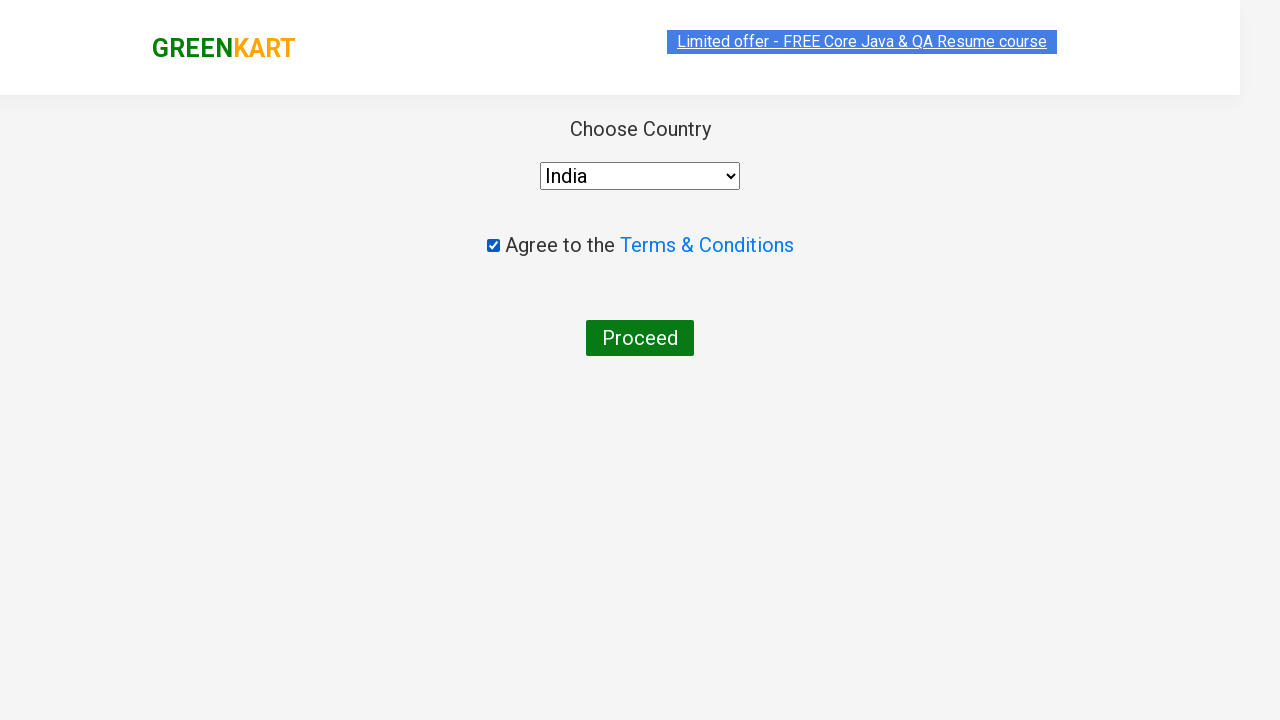

Clicked Proceed button to complete order at (640, 338) on xpath=//button[text()='Proceed']
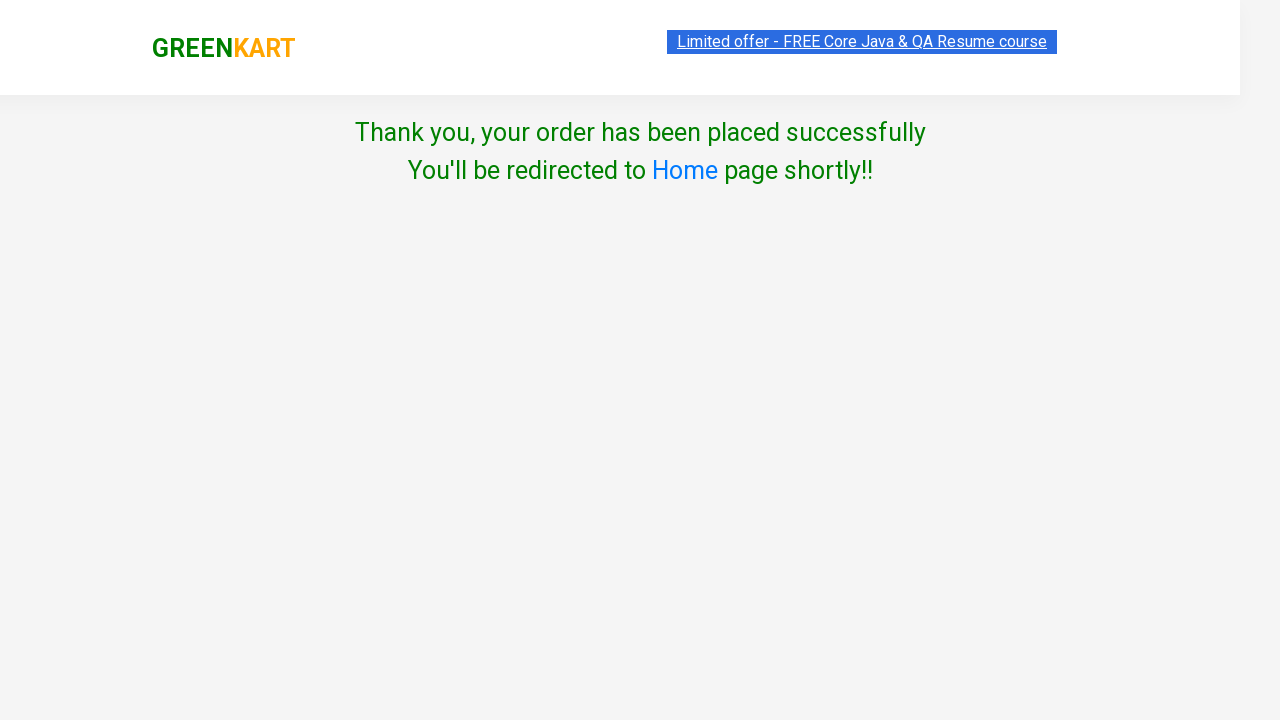

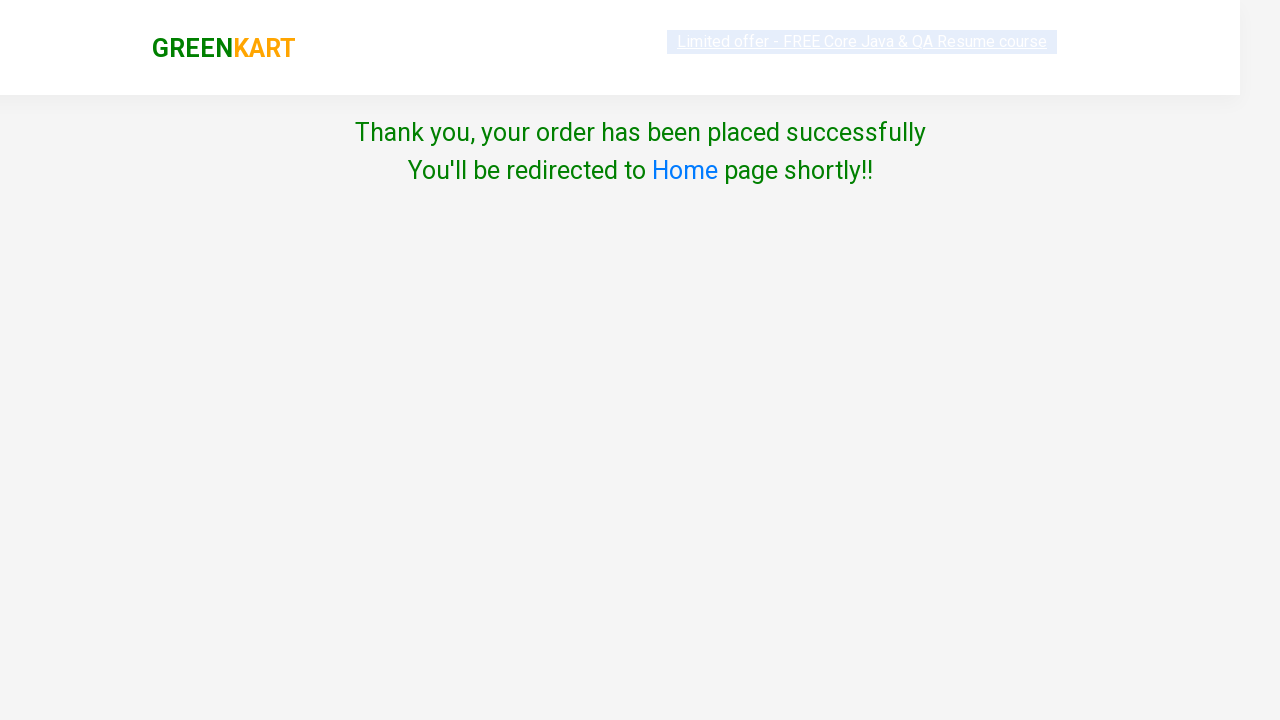